Tests frame navigation and form filling by switching between different frames and entering text in input fields

Starting URL: https://ui.vision/demo/webtest/frames/

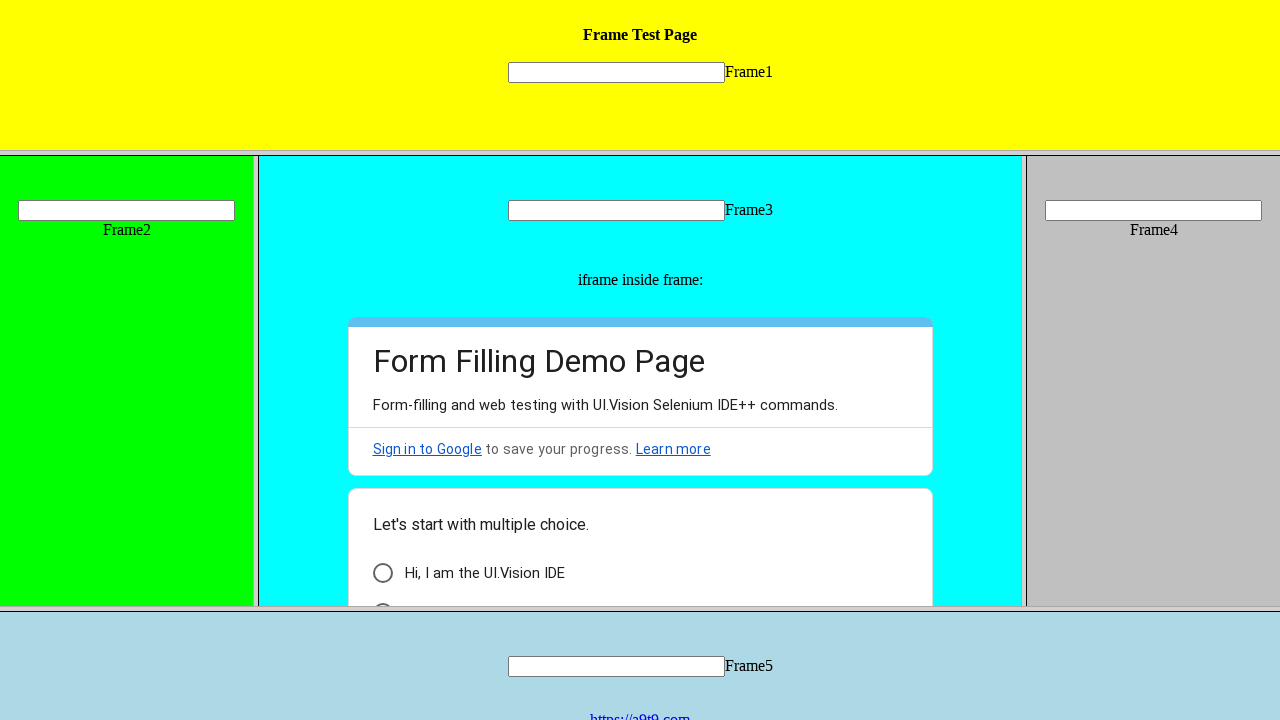

Located frame 1 with source 'frame_1.html'
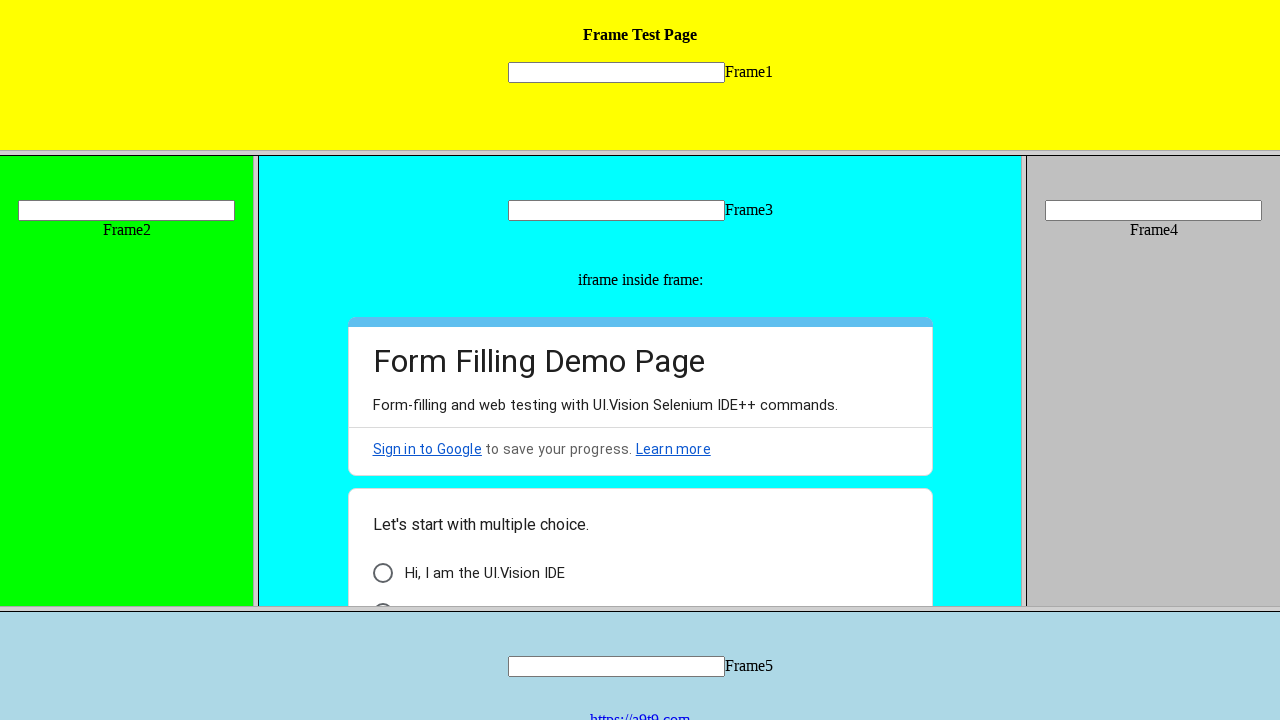

Filled input field in frame 1 with 'Hello' on frame[src='frame_1.html'] >> internal:control=enter-frame >> input[name='mytext1
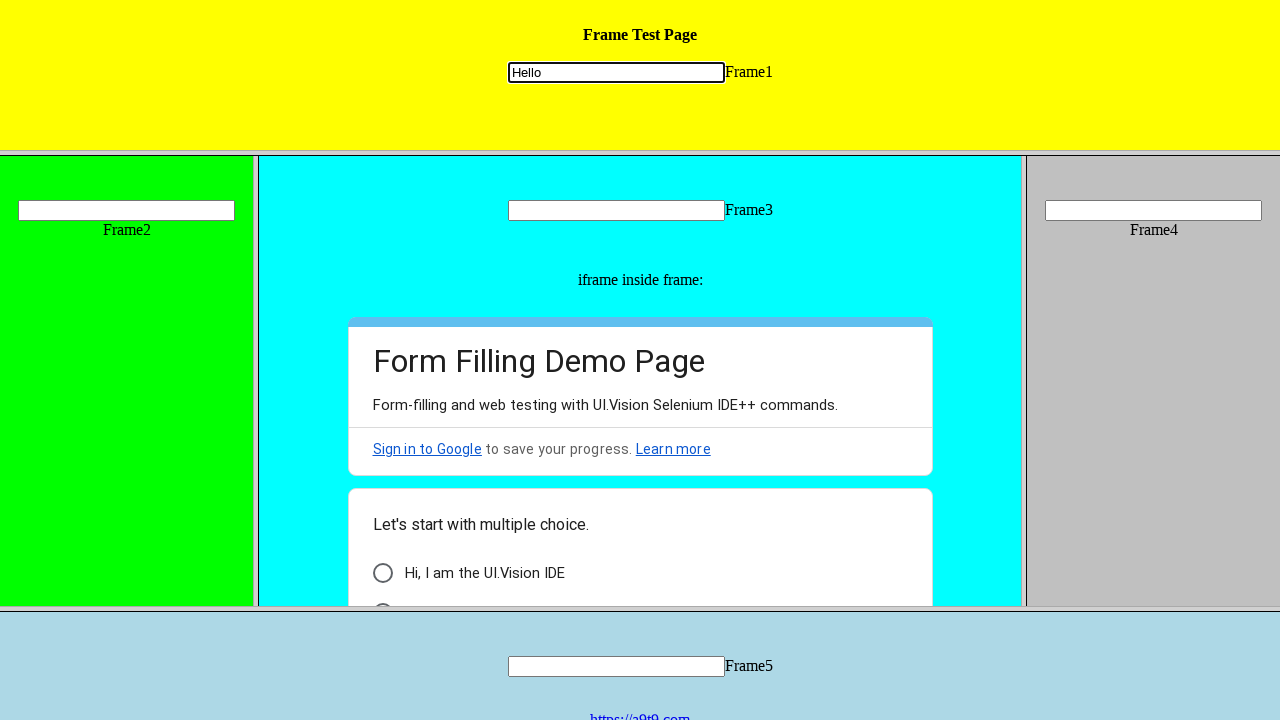

Located frame 2 with source 'frame_2.html'
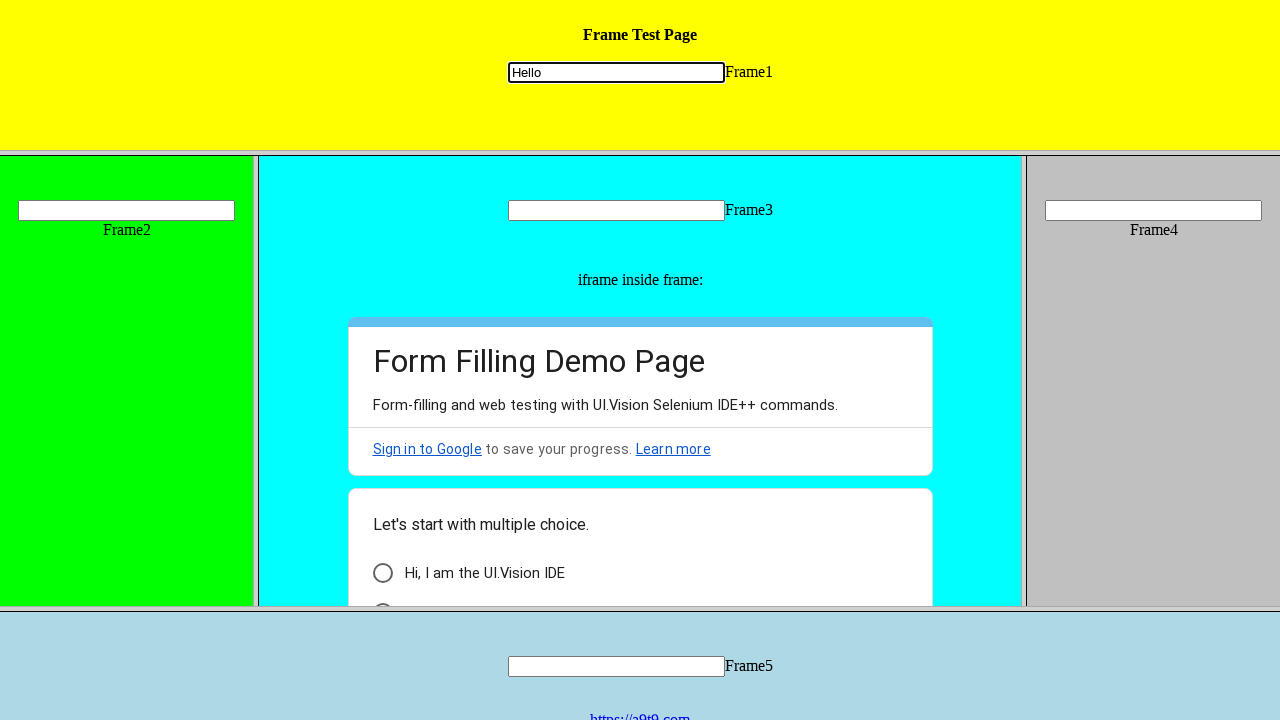

Filled input field in frame 2 with 'Hello' on frame[src='frame_2.html'] >> internal:control=enter-frame >> input[name='mytext2
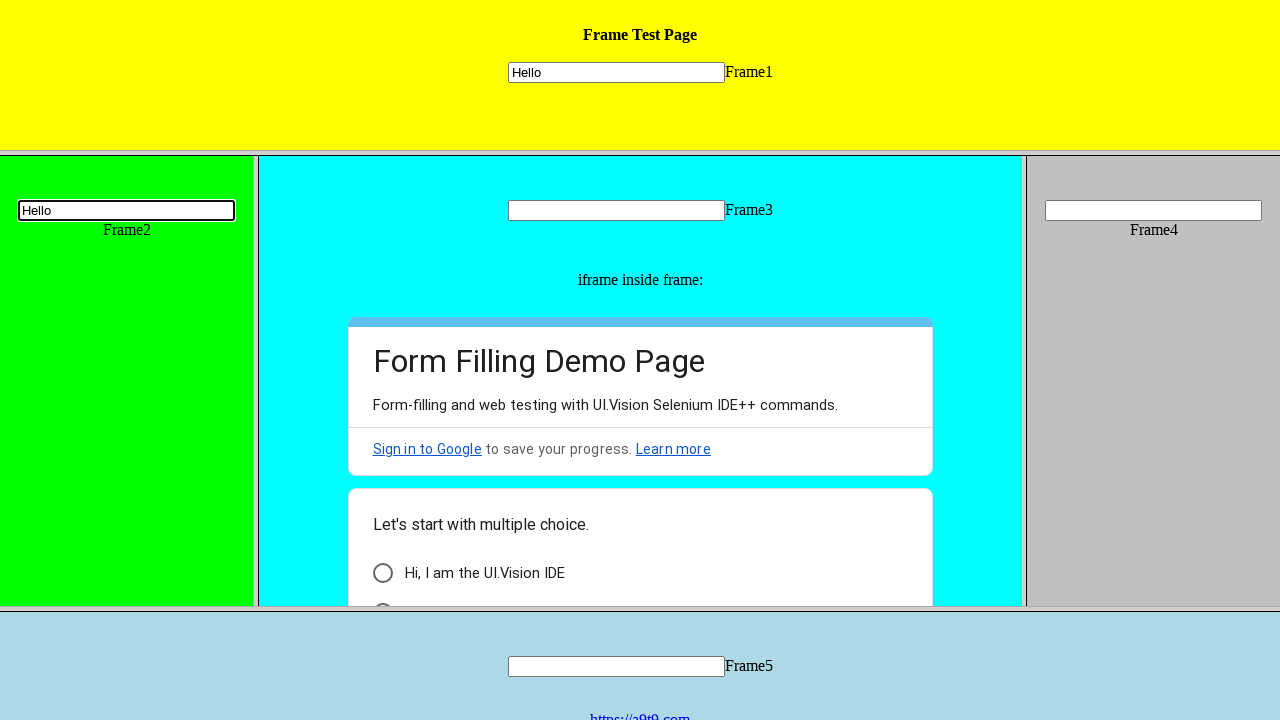

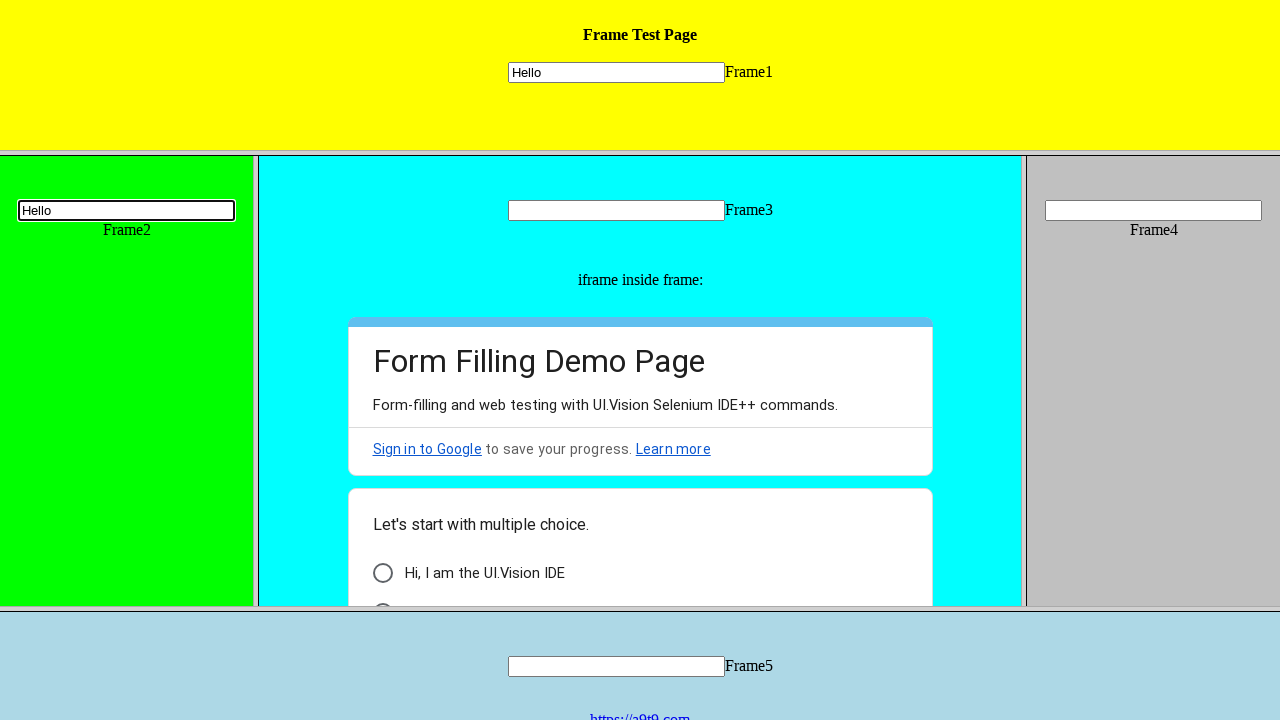